Tests dynamic properties by waiting for a button to become visible after a delay

Starting URL: https://demoqa.com/dynamic-properties

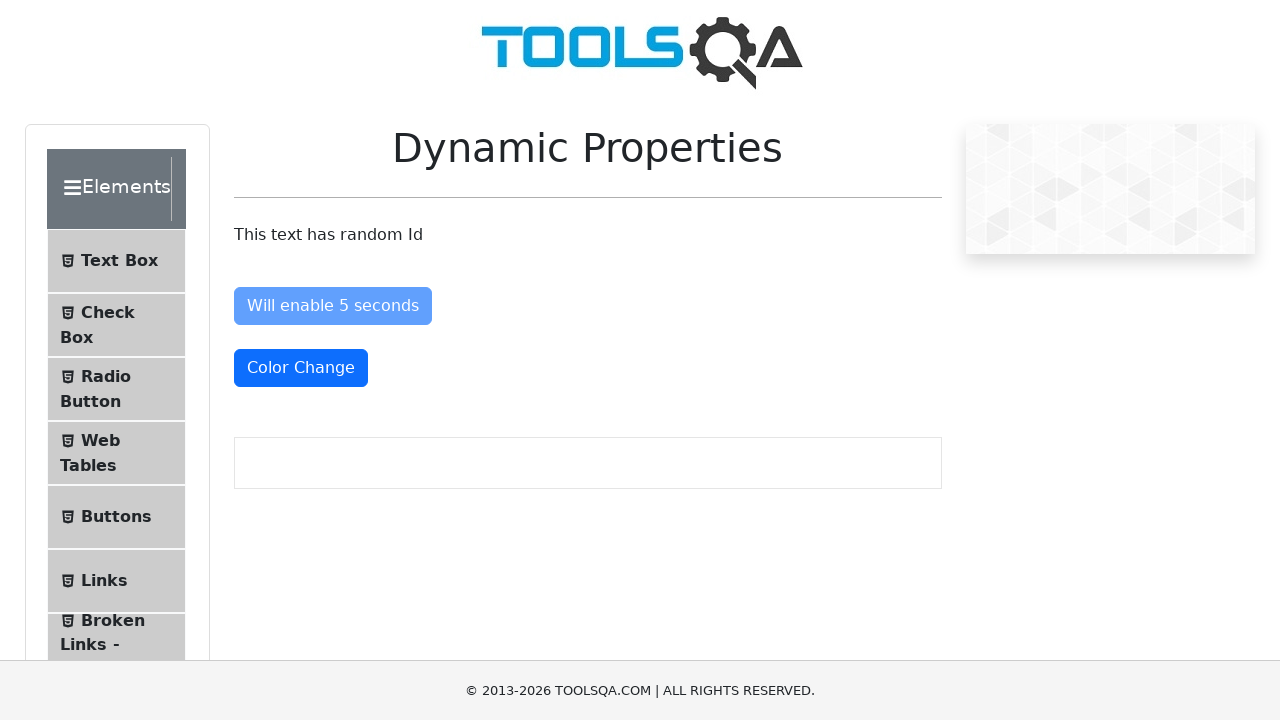

Waited for 'Will enable 5 seconds' button to become visible
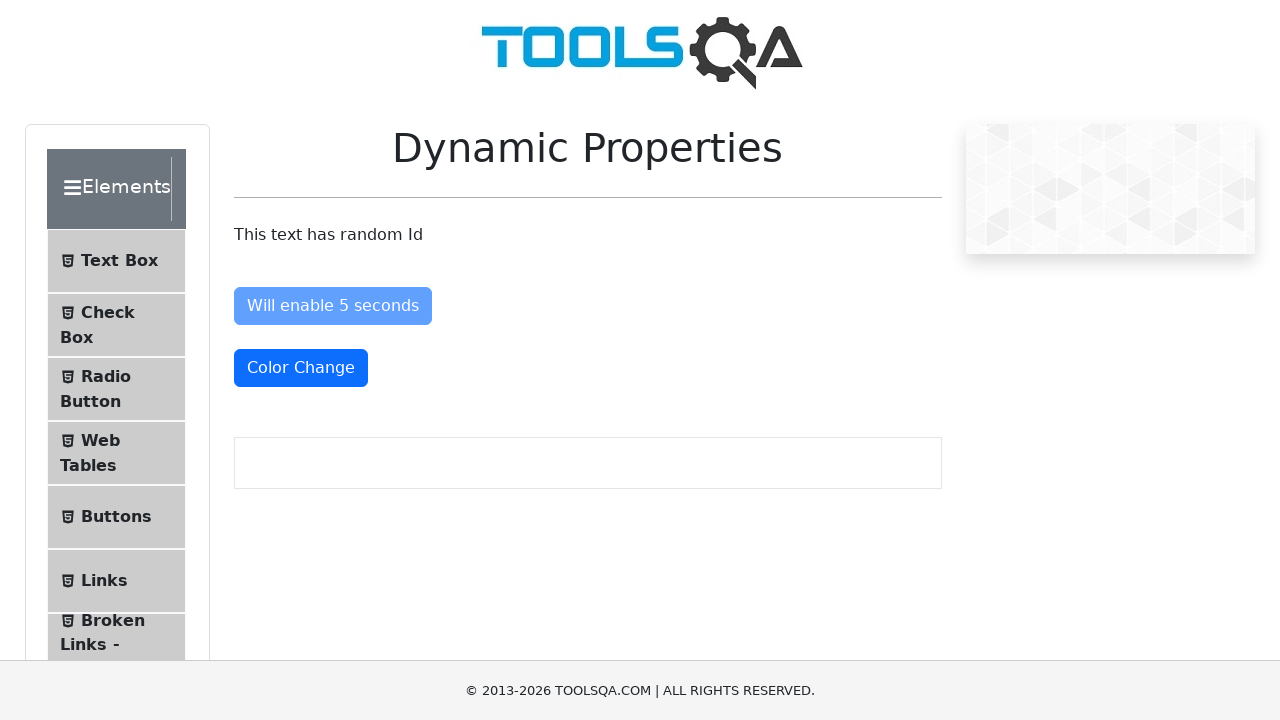

Verified that the button is visible on the page
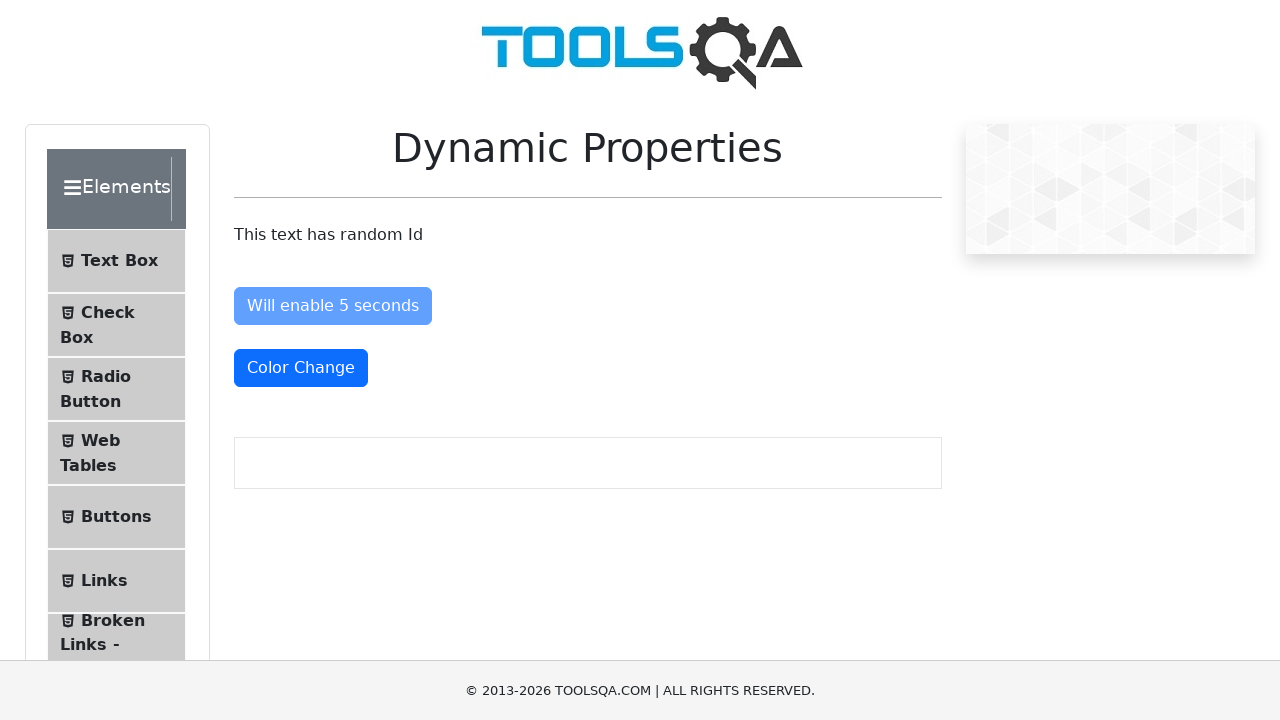

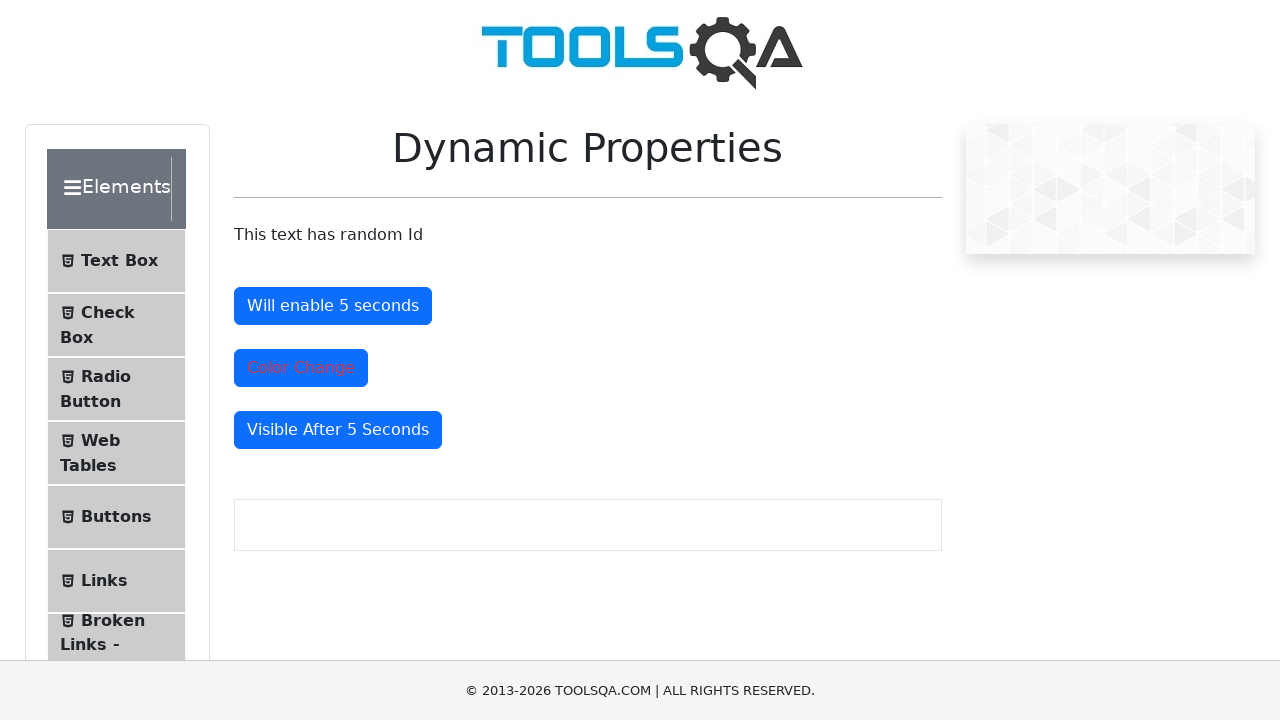